Tests basic JavaScript alert by clicking the alert button and accepting the alert dialog

Starting URL: https://the-internet.herokuapp.com/javascript_alerts

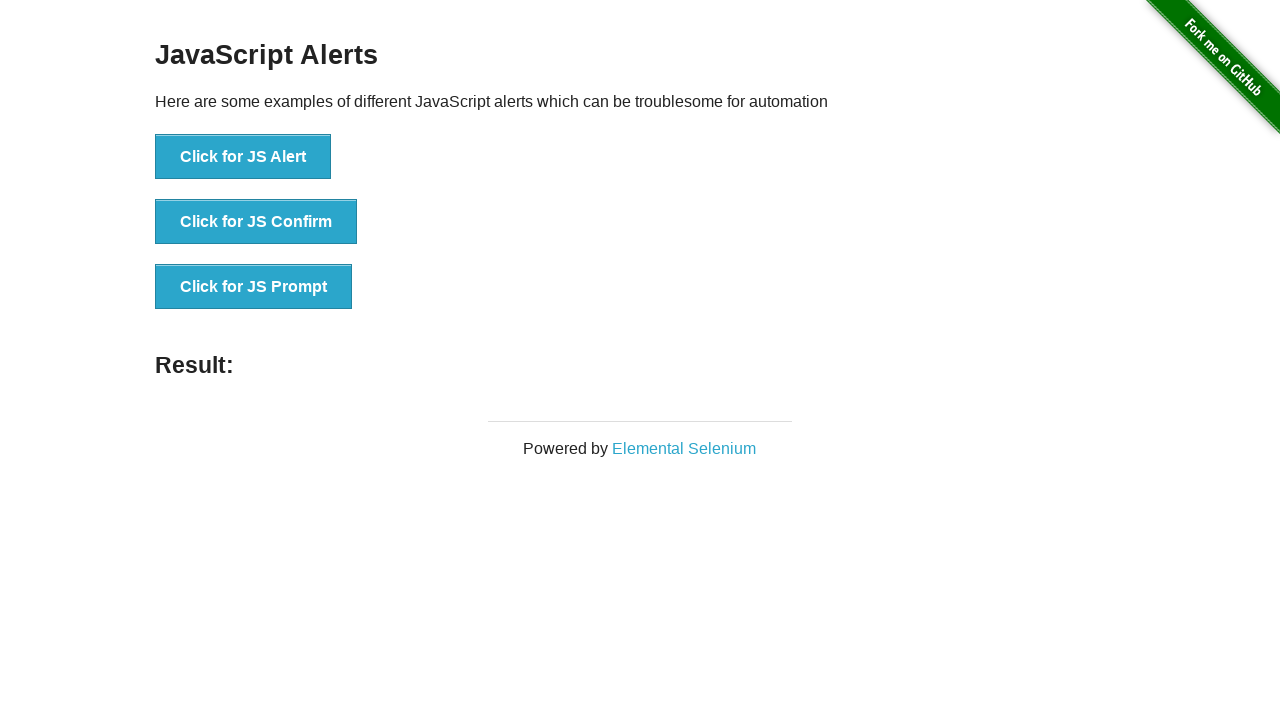

Clicked the JavaScript alert button at (243, 157) on button[onclick='jsAlert()']
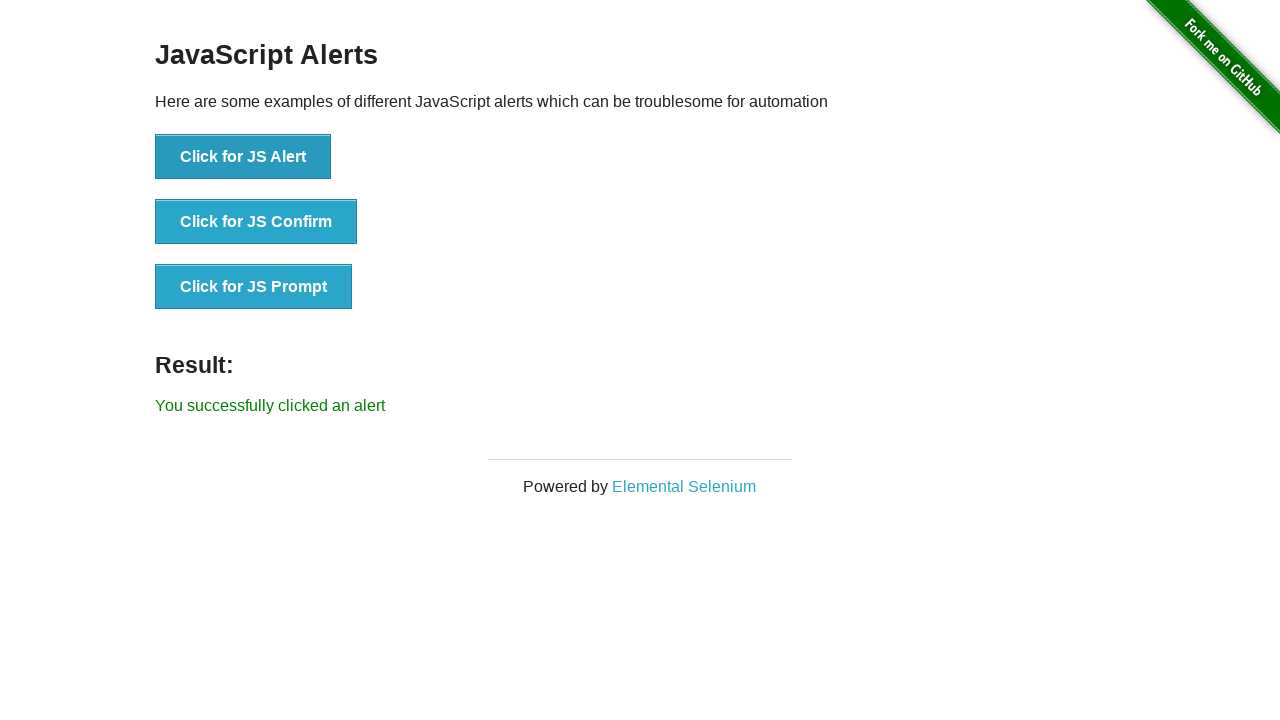

Accepted the JavaScript alert dialog
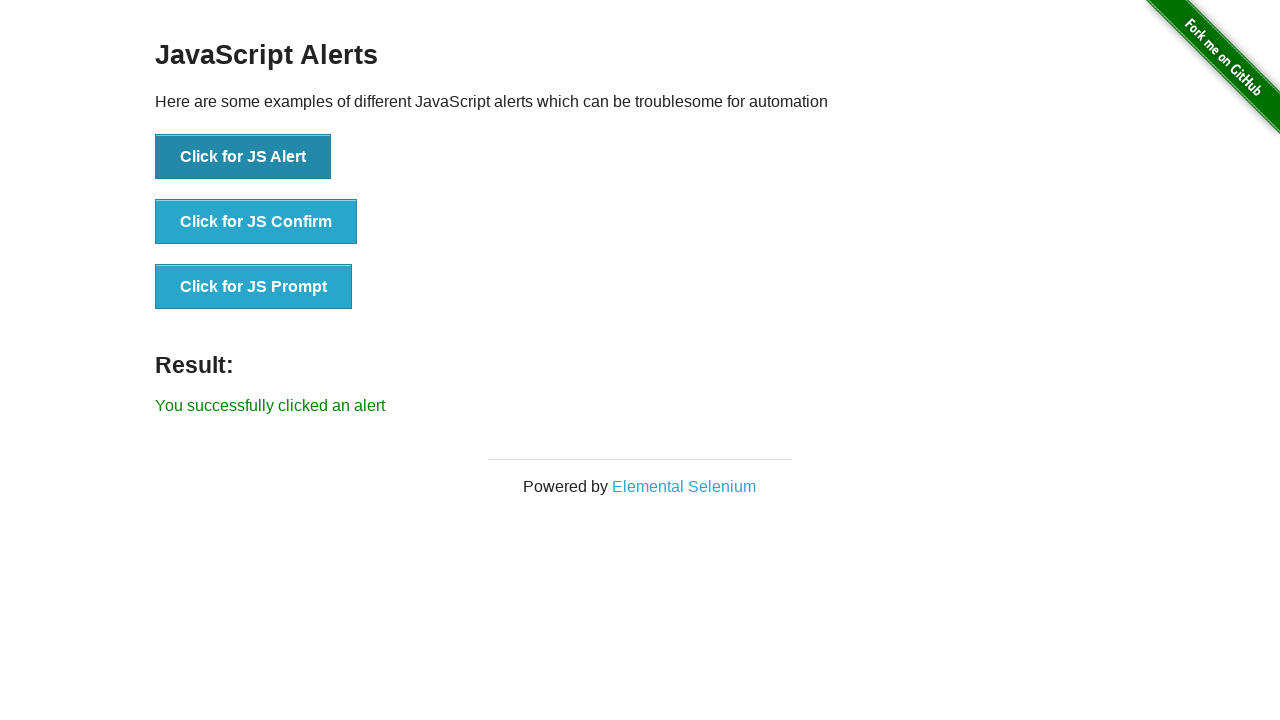

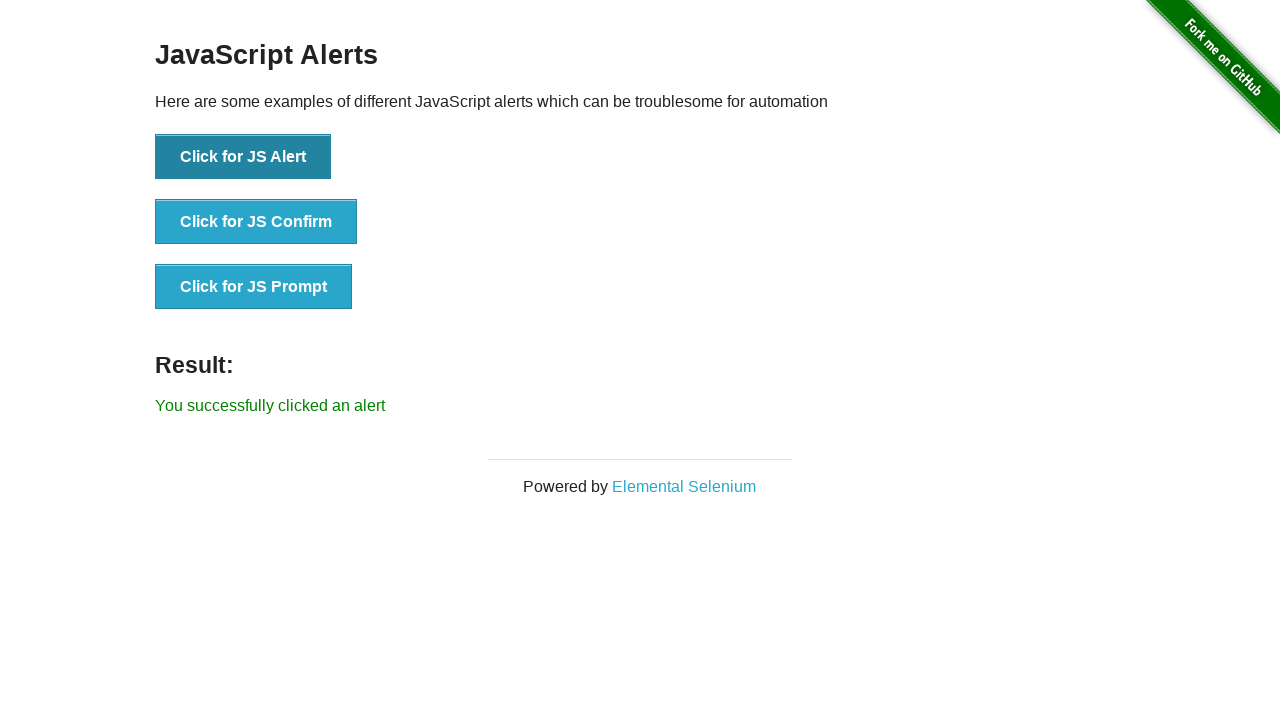